Opens an XKCD comic page and modifies the logo dimensions using JavaScript to test visual layout changes

Starting URL: https://xkcd.com/554/

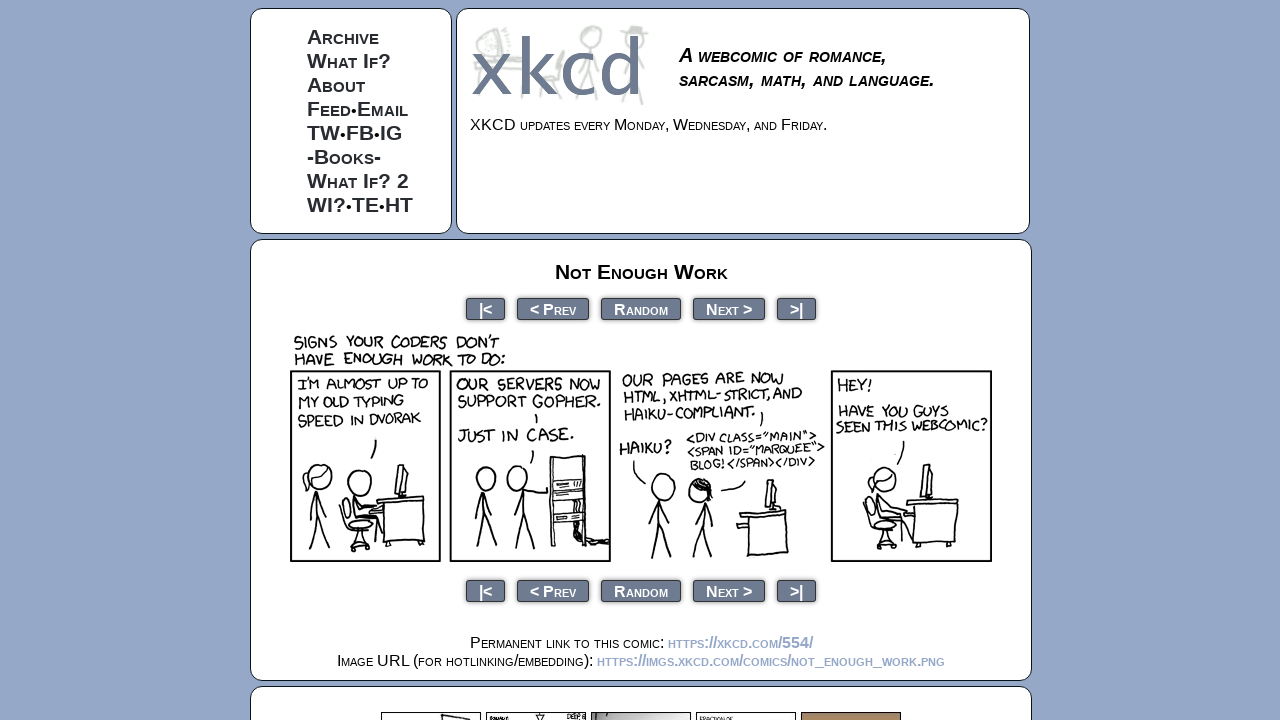

Waited for XKCD logo to be visible
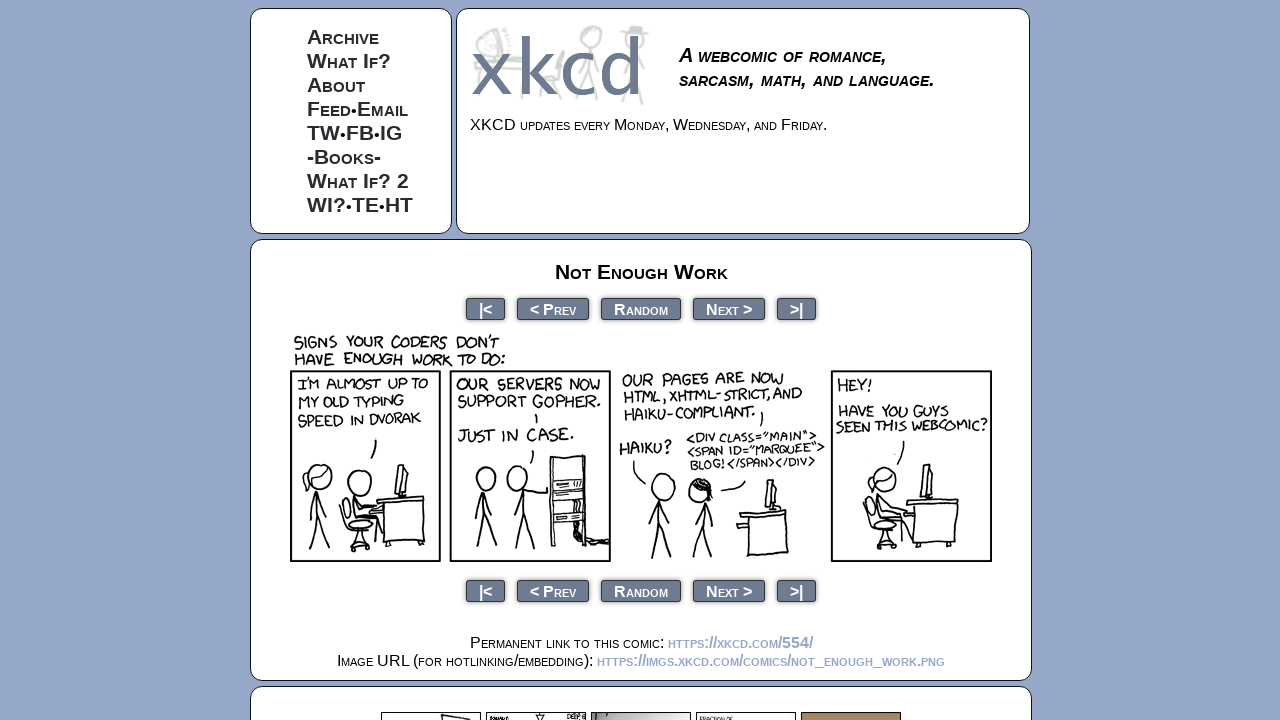

Changed logo height from 83 to 110 pixels using JavaScript
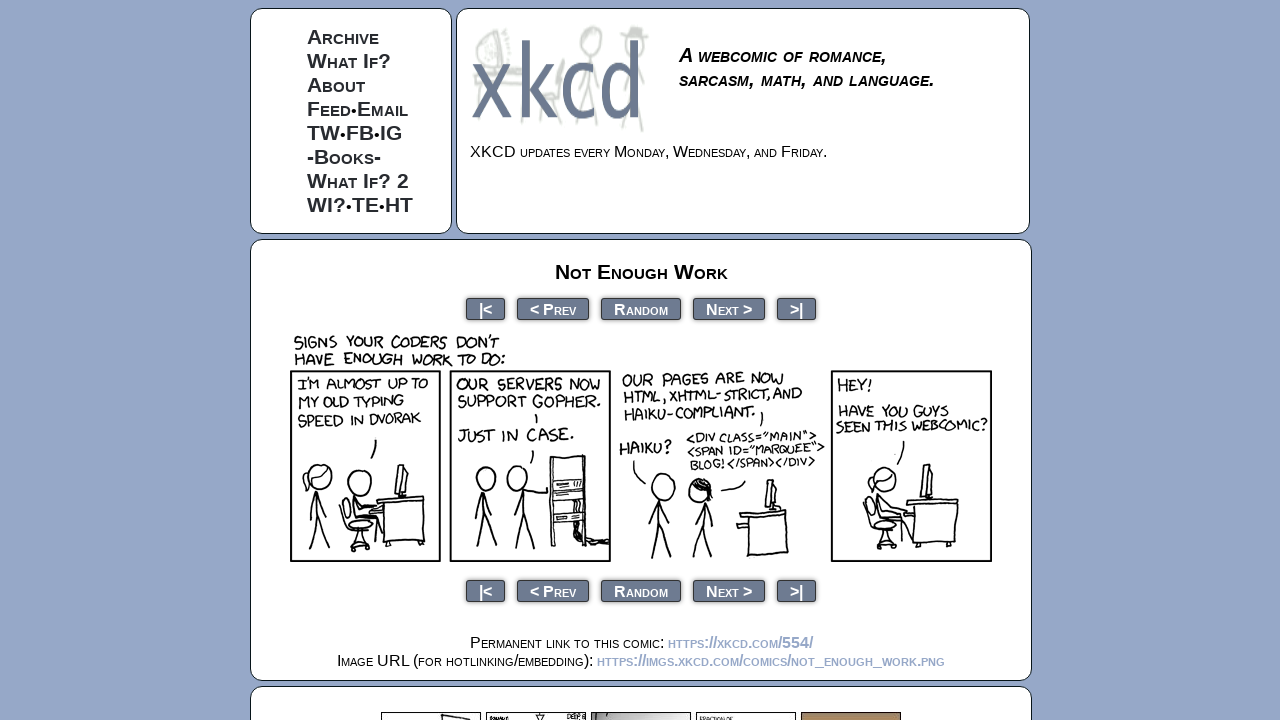

Changed logo width from 185 to 120 pixels using JavaScript
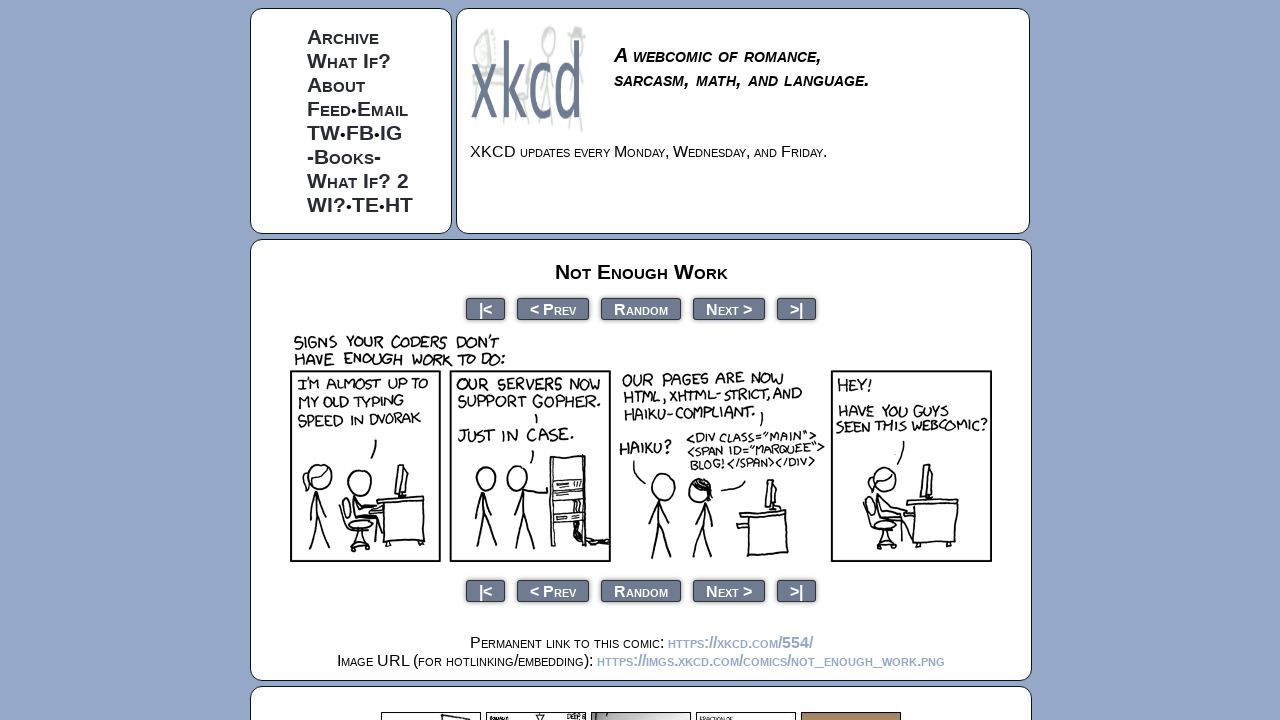

Waited 500ms to observe visual layout changes from logo dimension modifications
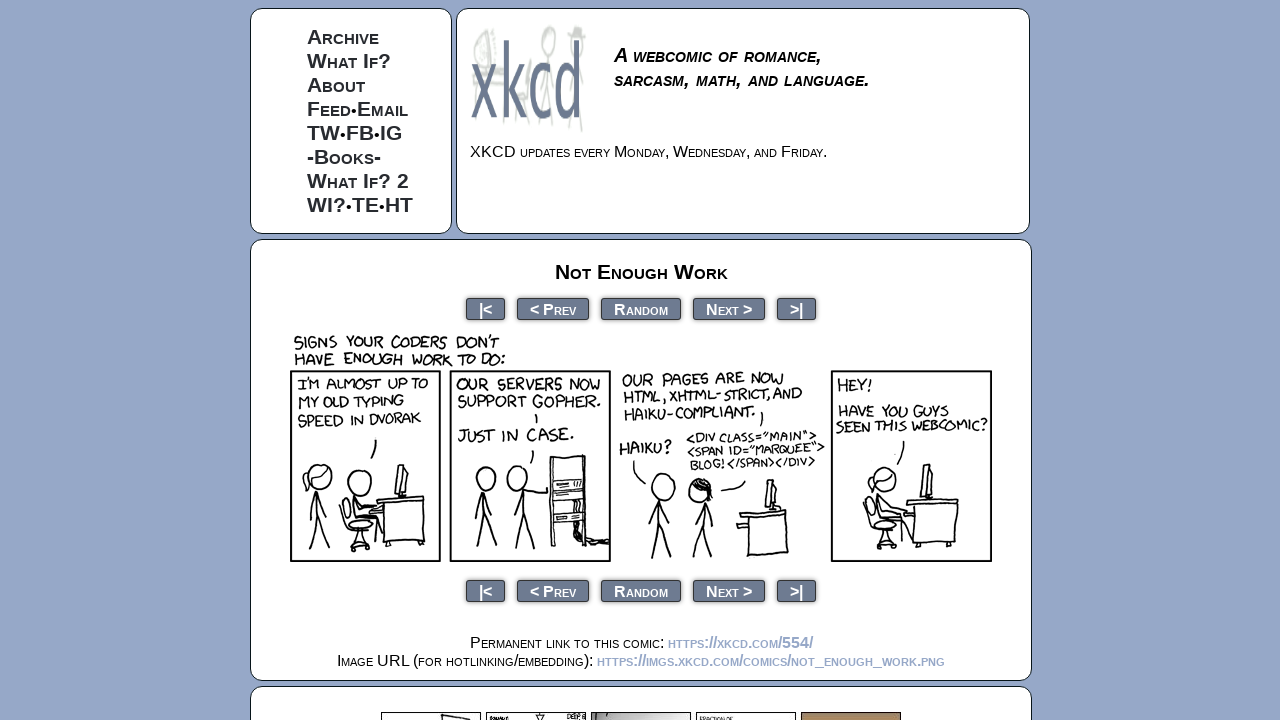

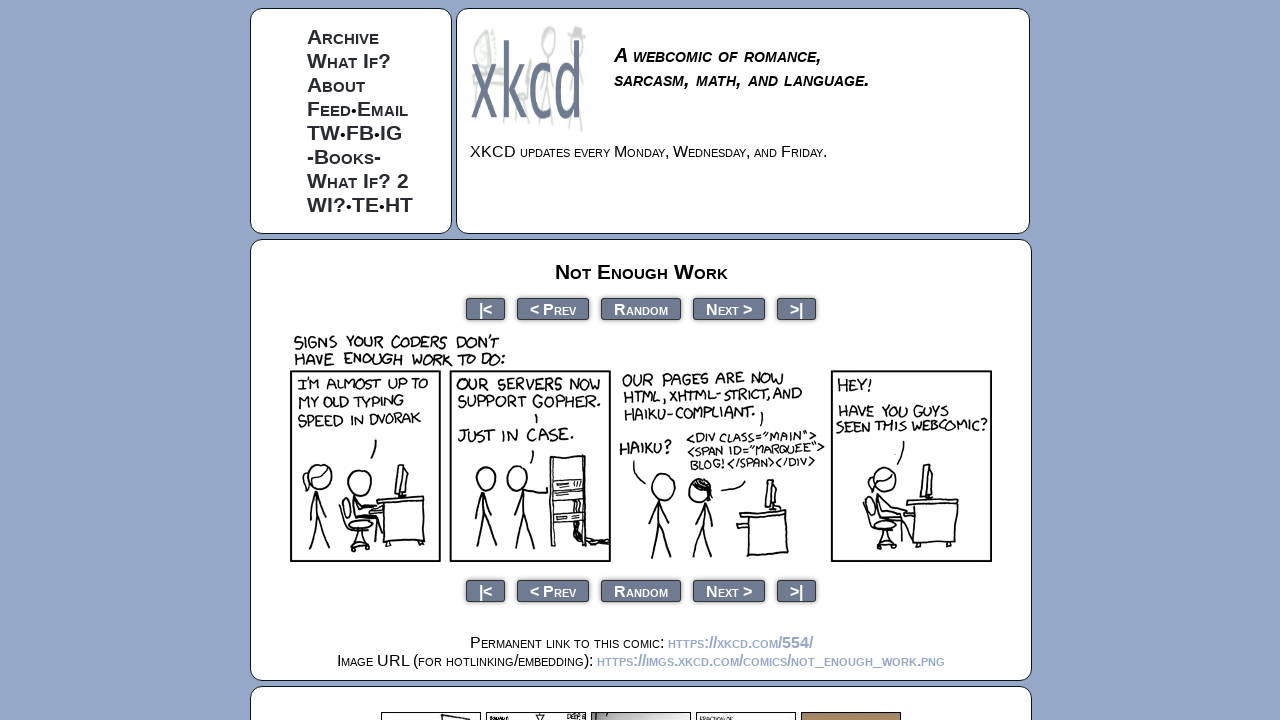